Navigates to the Dropdown page and selects "Option 2" from the dropdown menu, then verifies it is selected.

Starting URL: http://the-internet.herokuapp.com

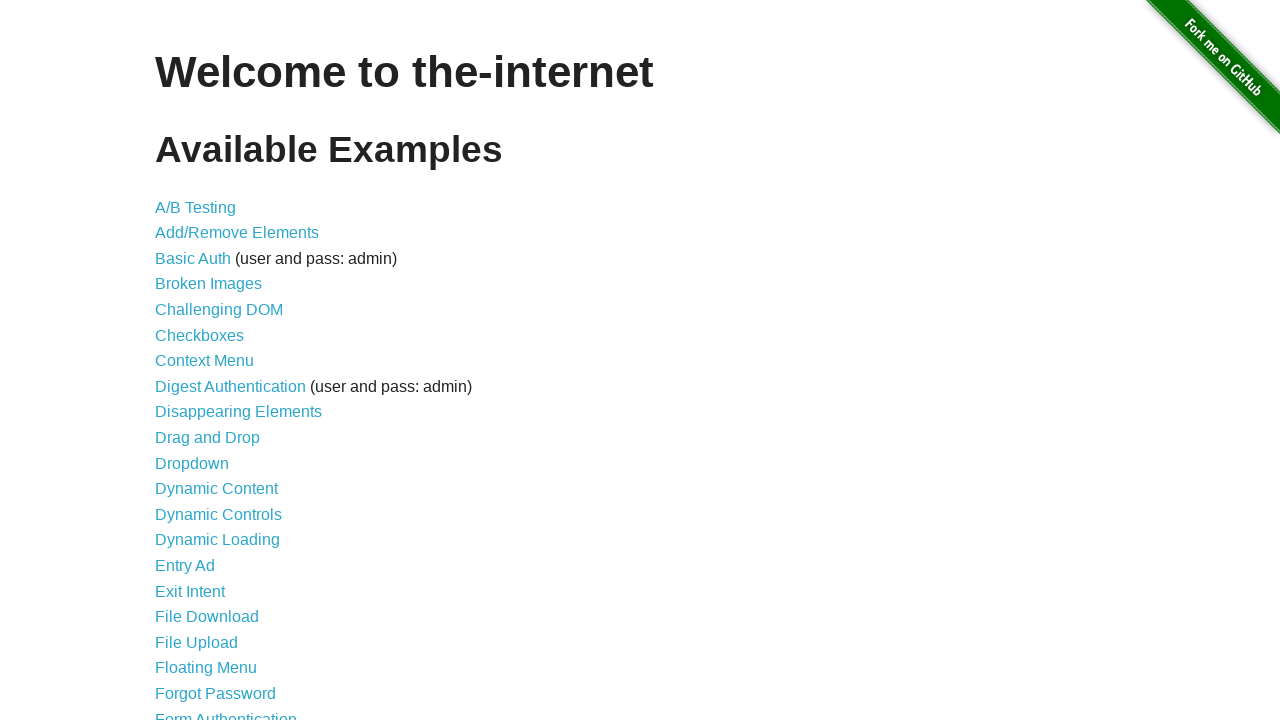

Navigated to the-internet.herokuapp.com
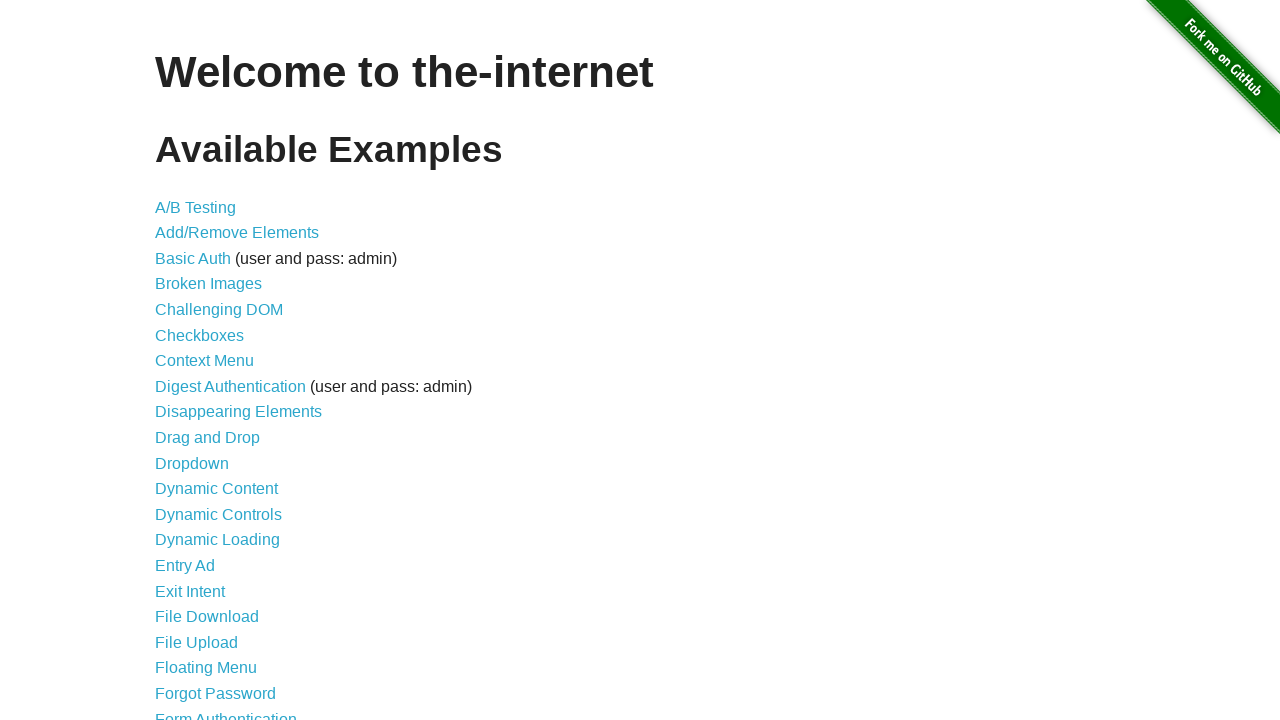

Clicked Dropdown link to navigate to dropdown page at (192, 463) on text=Dropdown
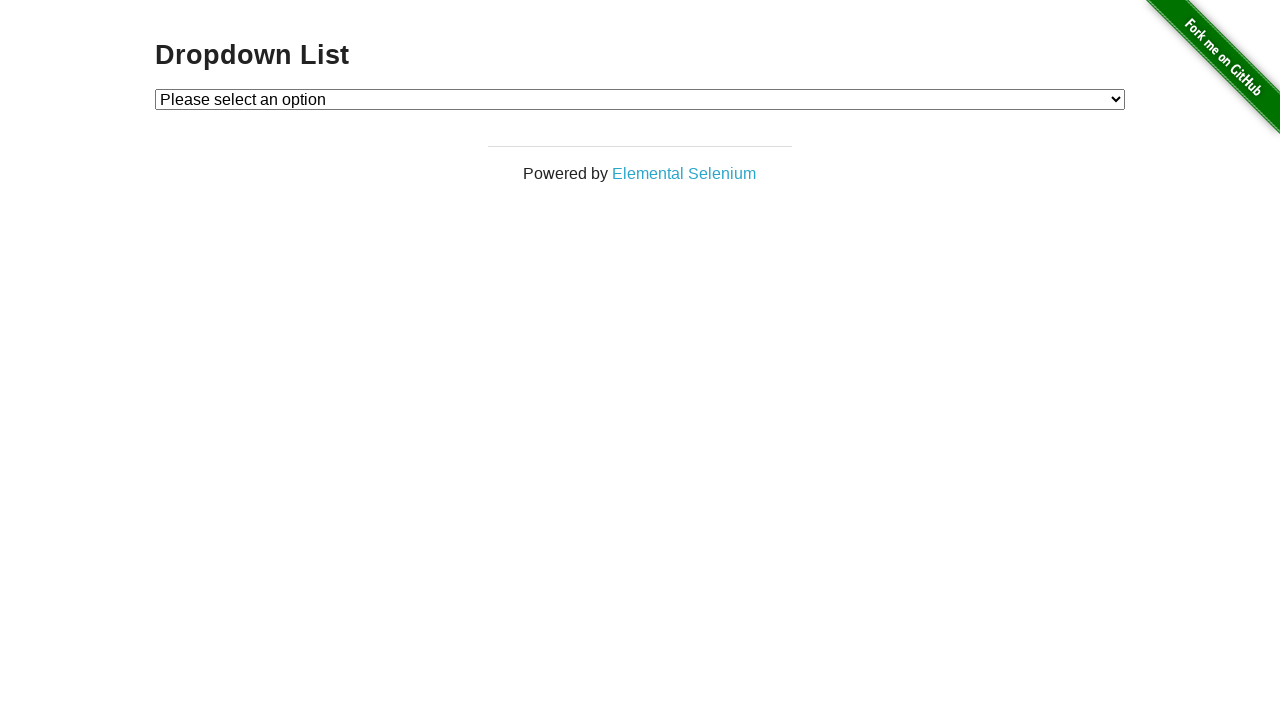

Selected 'Option 2' from the dropdown menu on #dropdown
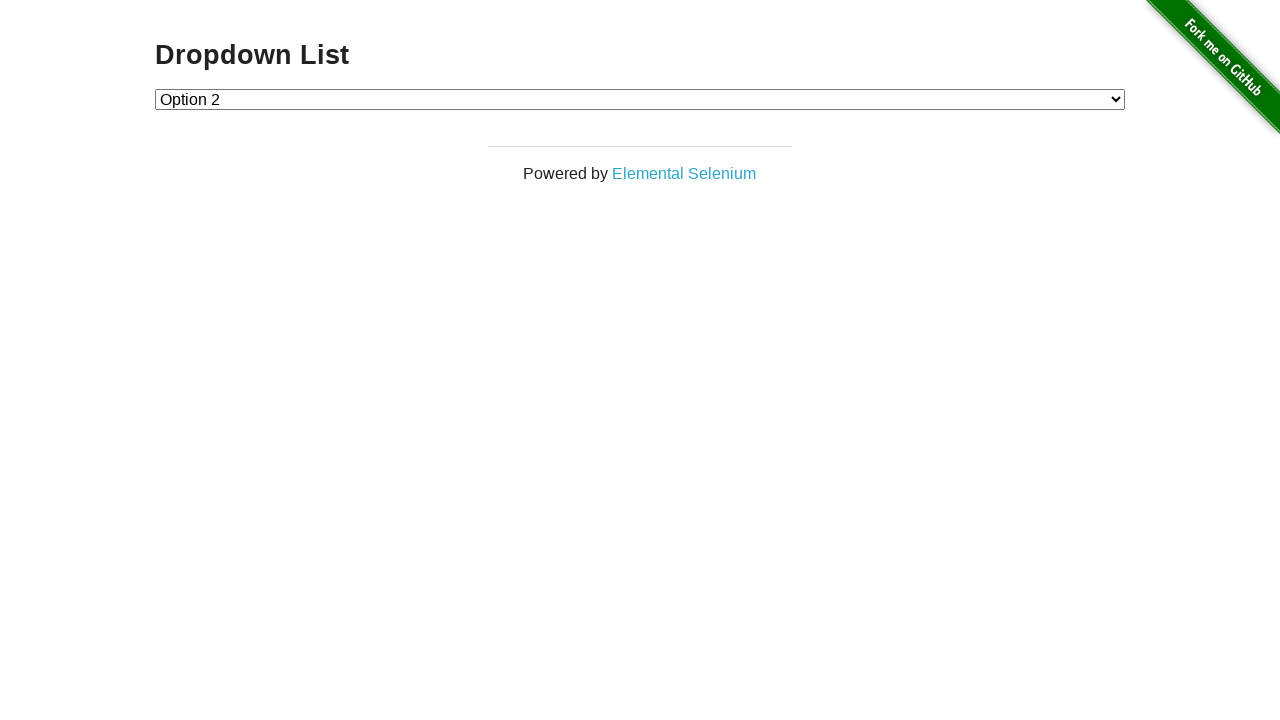

Verified that 'Option 2' is selected in dropdown
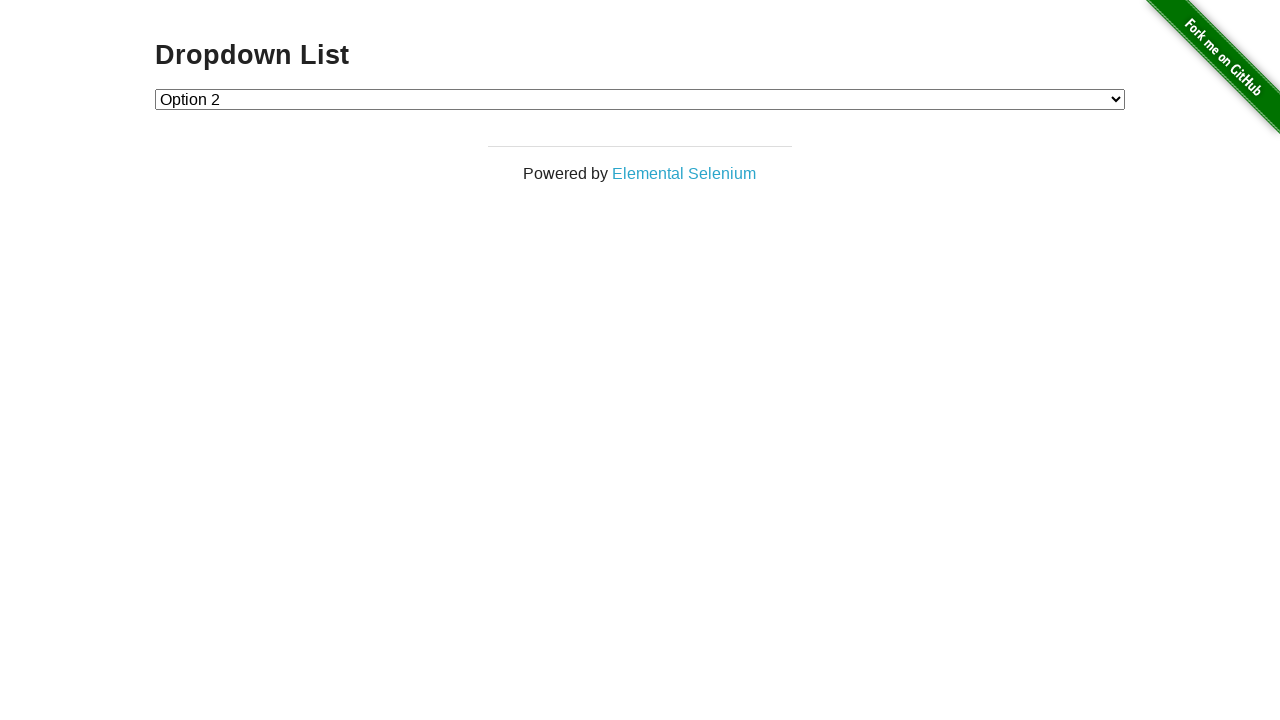

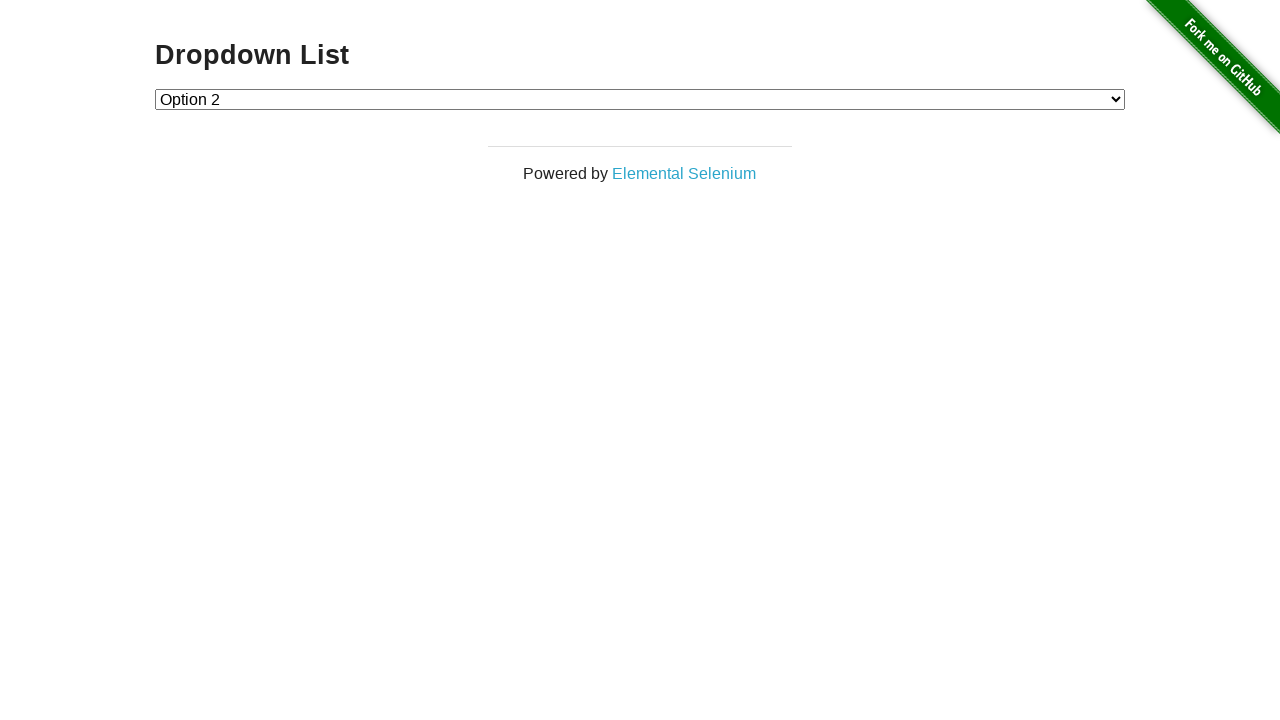